Tests an e-commerce checkout flow by searching for products, adding them to cart, and applying a promo code

Starting URL: https://rahulshettyacademy.com/seleniumPractise/#/

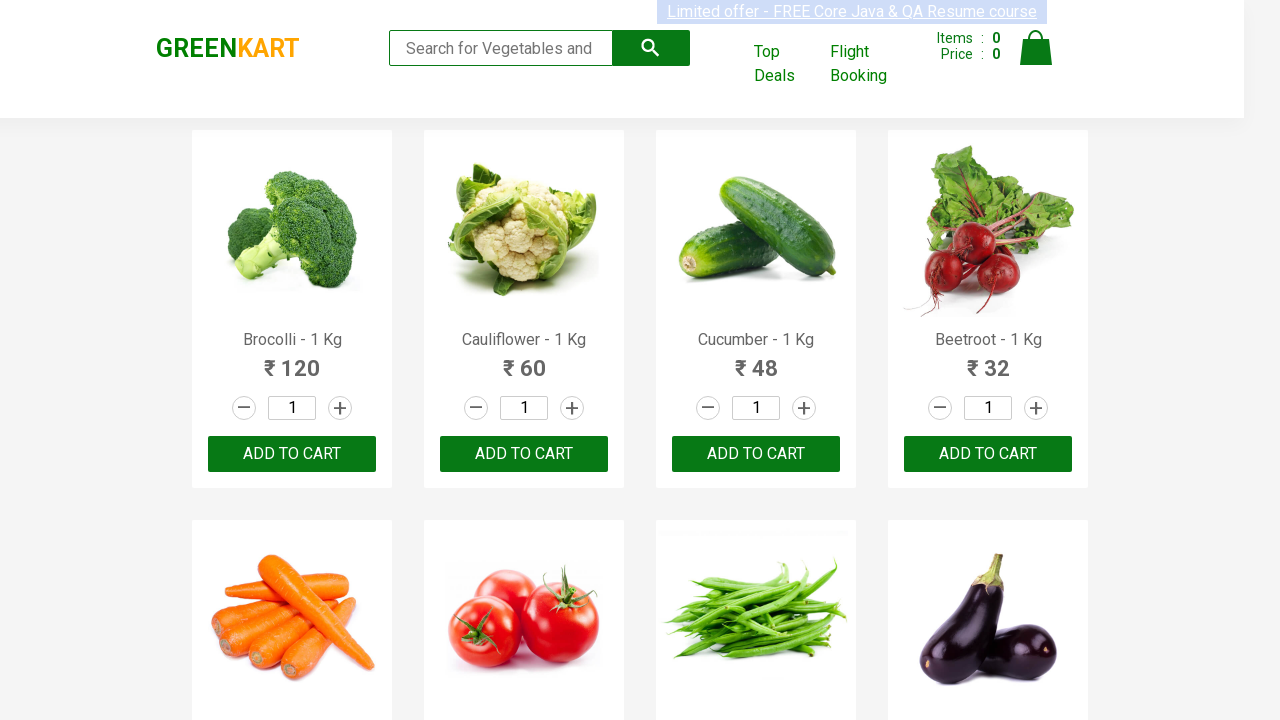

Filled search field with 'ber' to filter products on .search-keyword
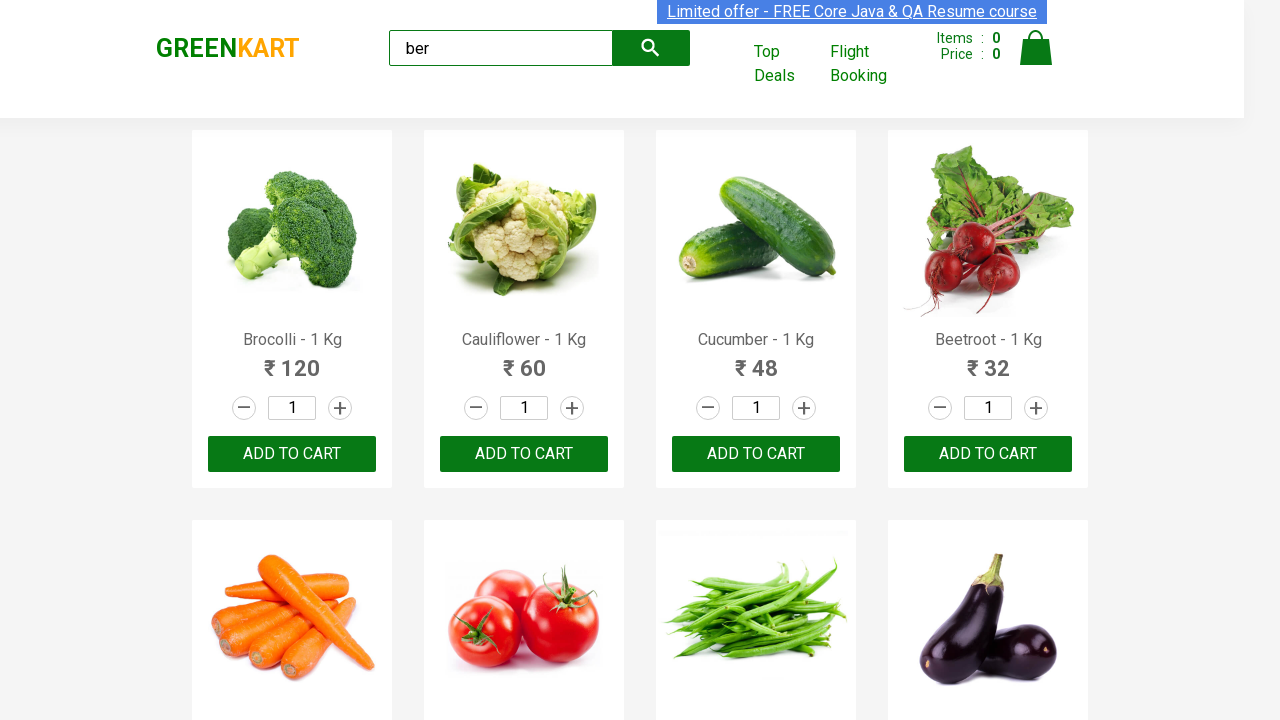

Waited 2 seconds for filtered products to load
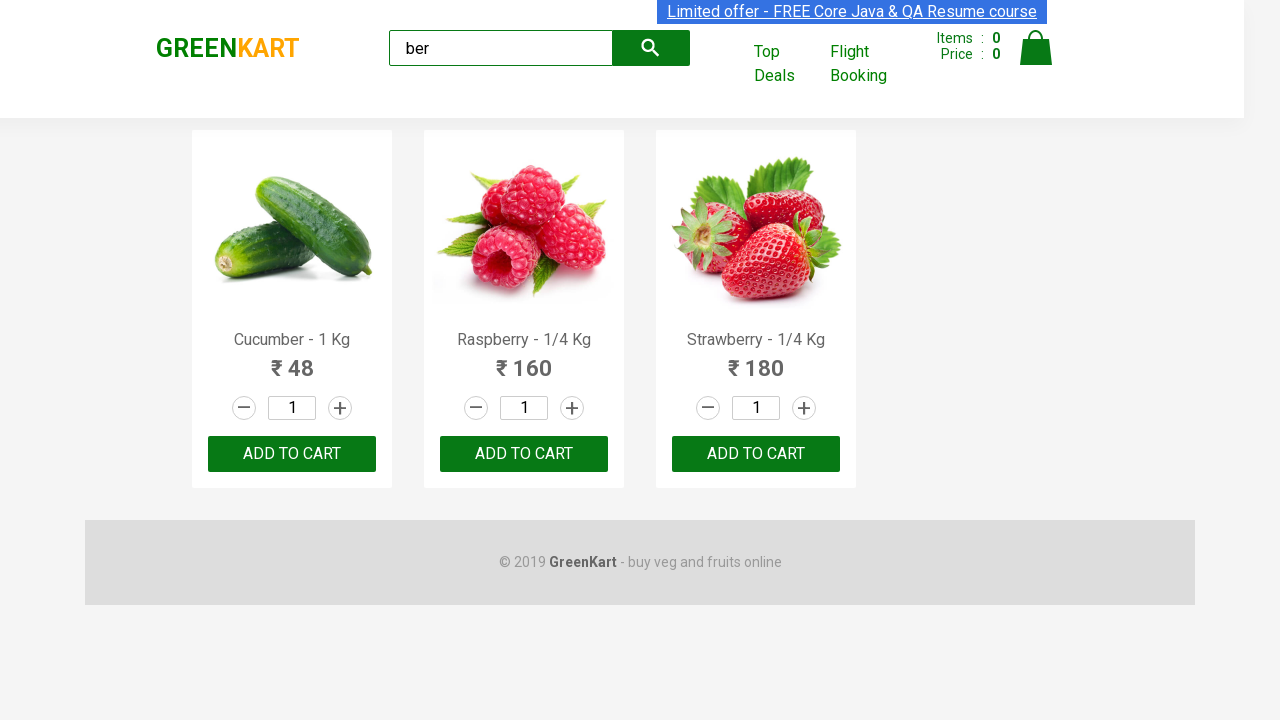

Clicked add to cart button for a product at (292, 454) on div[class='product-action'] button >> nth=0
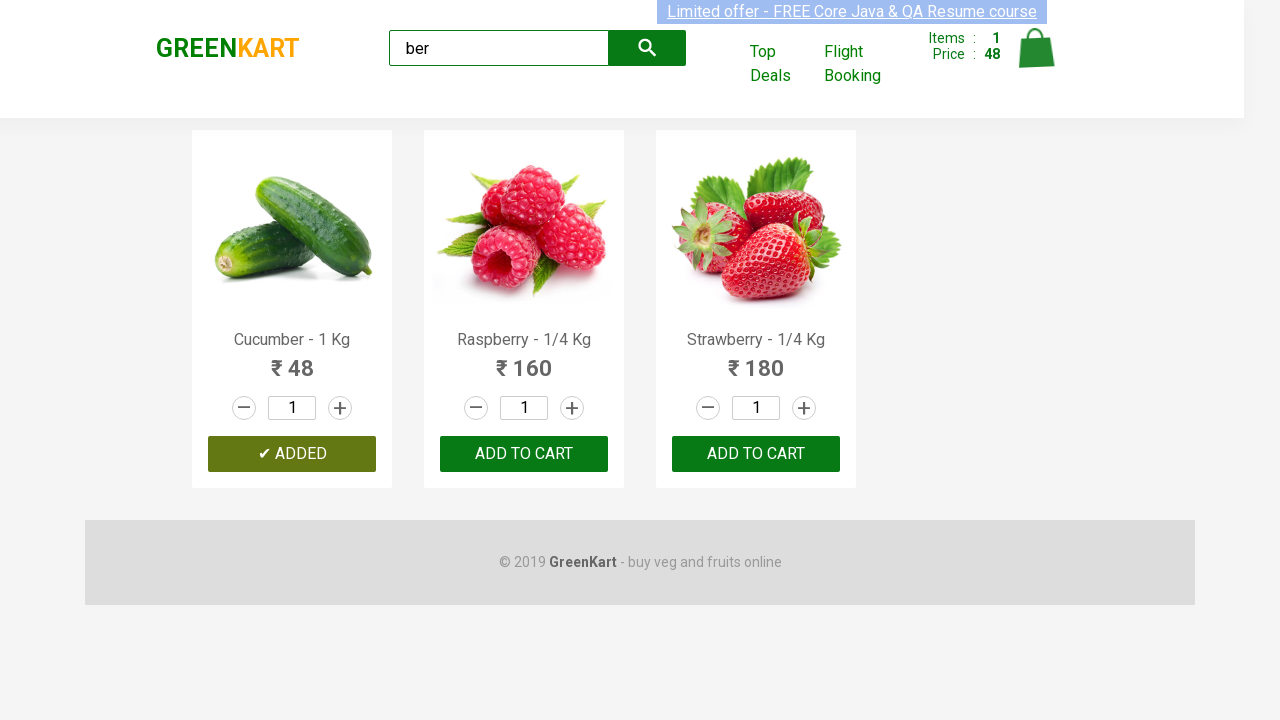

Clicked add to cart button for a product at (524, 454) on div[class='product-action'] button >> nth=1
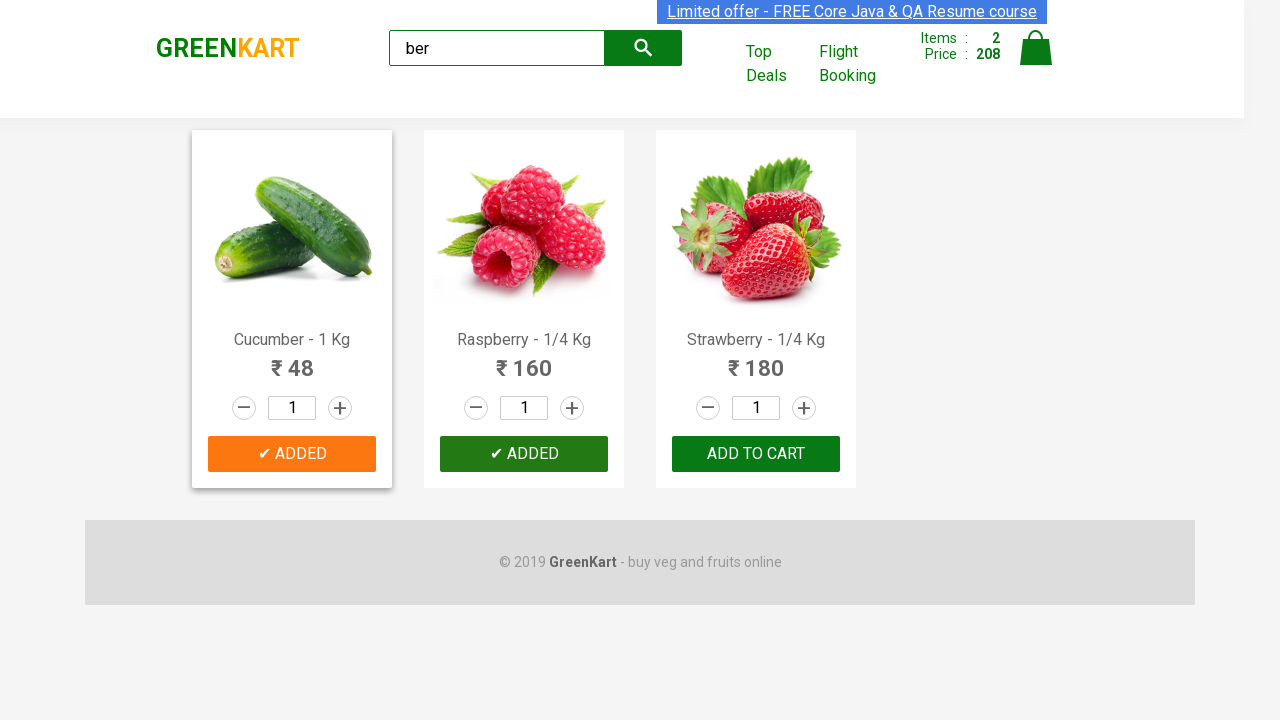

Clicked add to cart button for a product at (756, 454) on div[class='product-action'] button >> nth=2
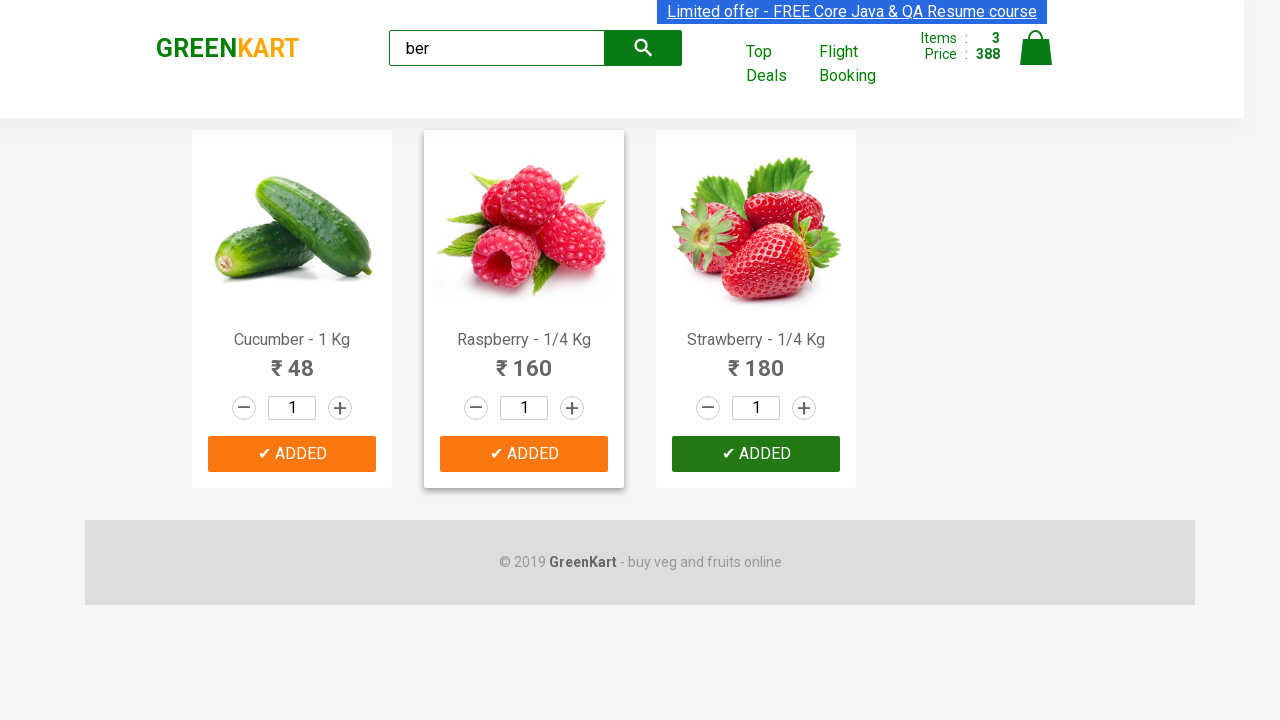

Clicked on cart icon to view cart at (1036, 48) on img[alt="Cart"]
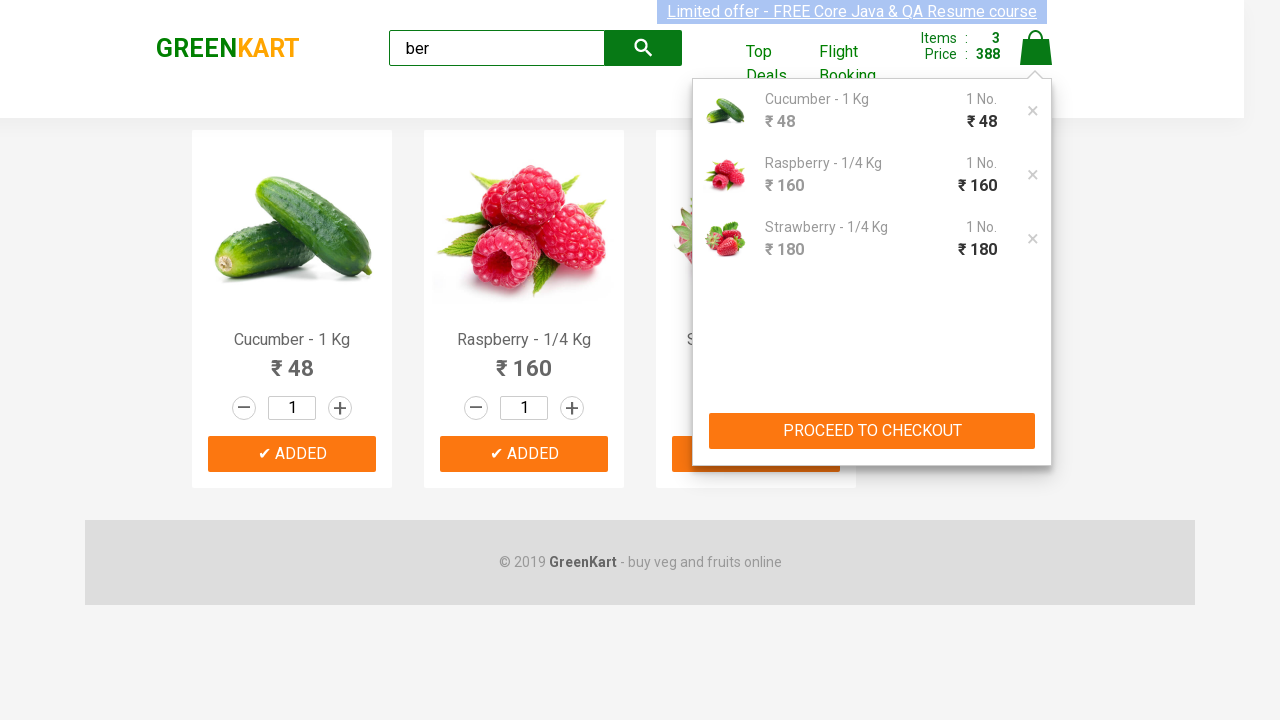

Clicked 'PROCEED TO CHECKOUT' button at (872, 431) on xpath=//button[text()='PROCEED TO CHECKOUT']
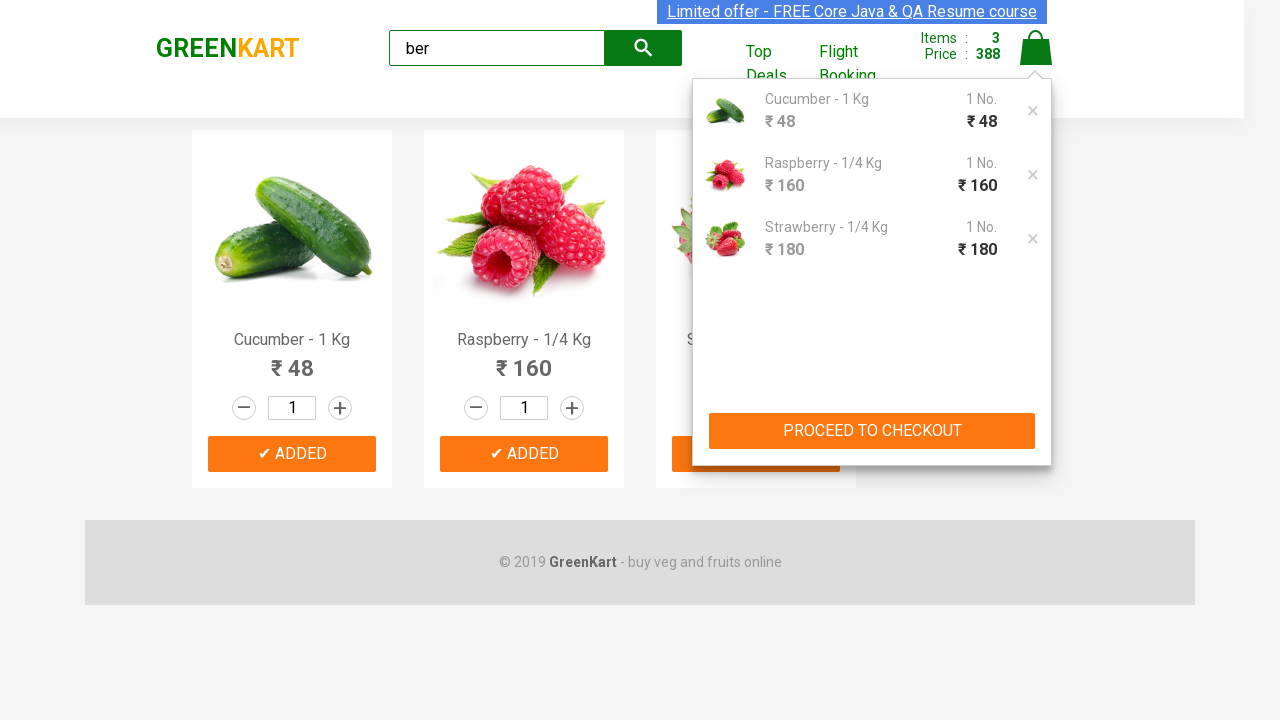

Promo code input field became available
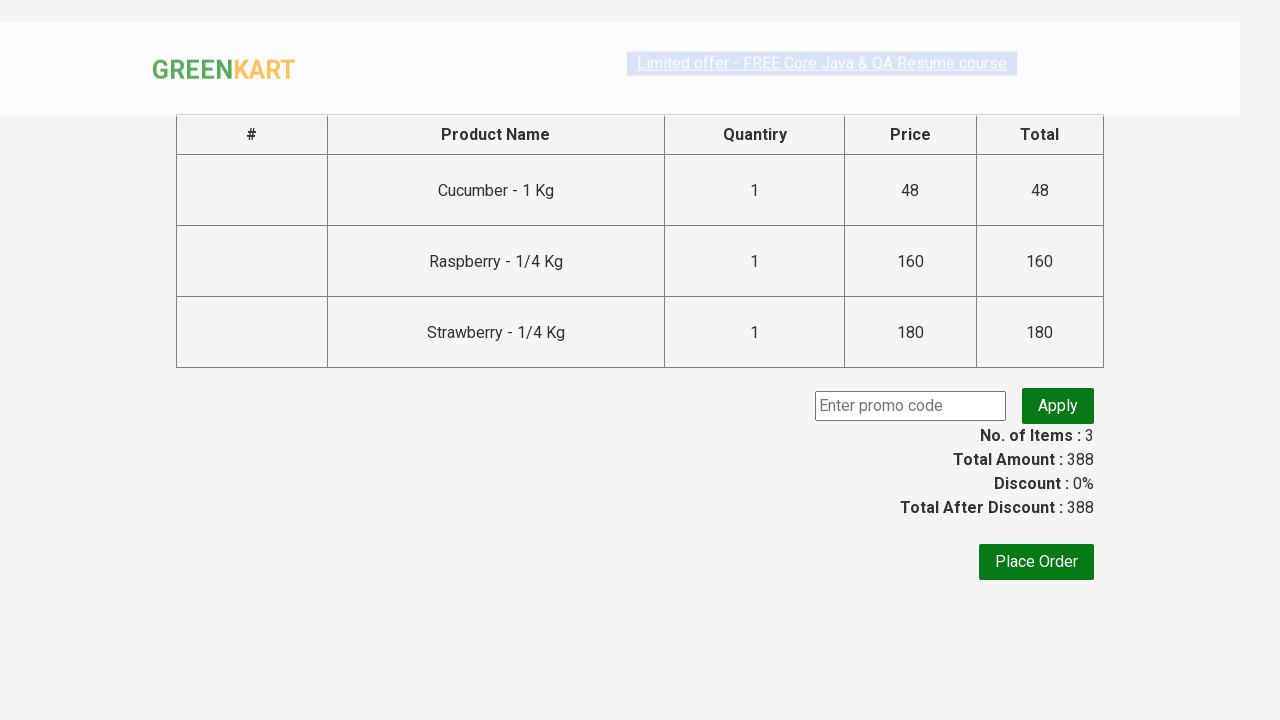

Filled promo code input with 'rahulshettyacademy' on input[class='promoCode']
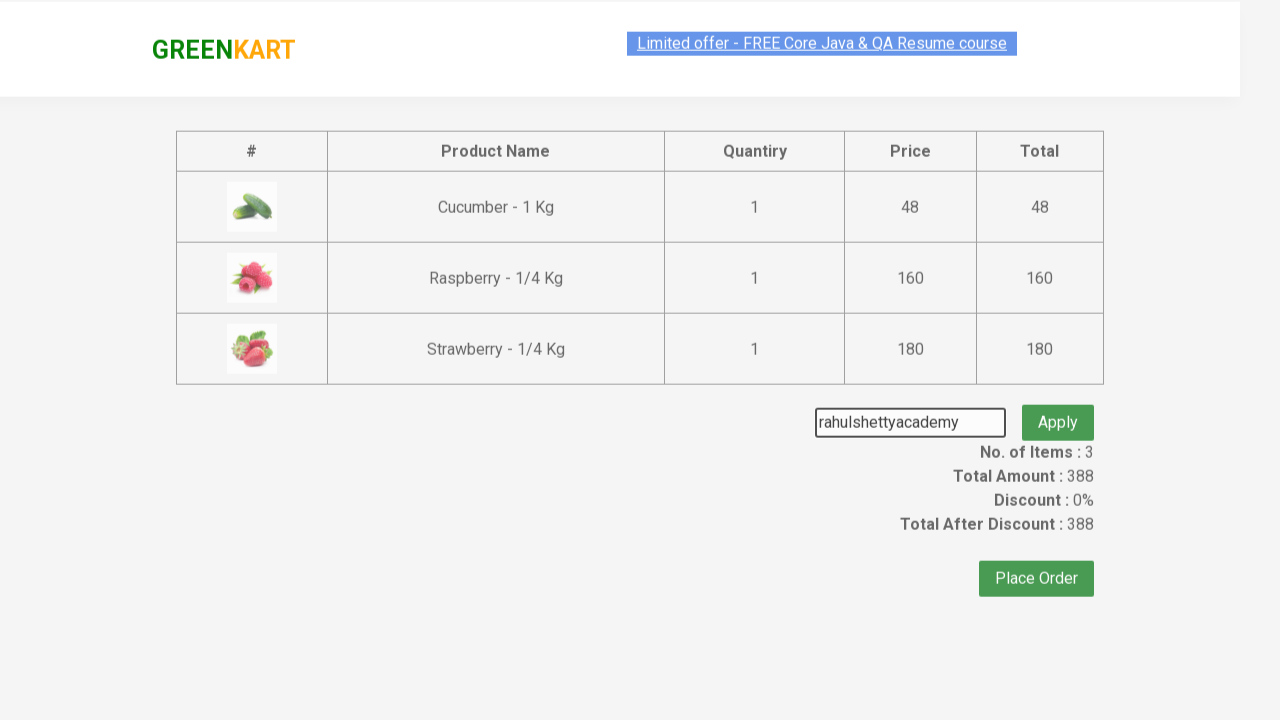

Clicked 'Apply' button to validate promo code at (1058, 406) on .promoBtn
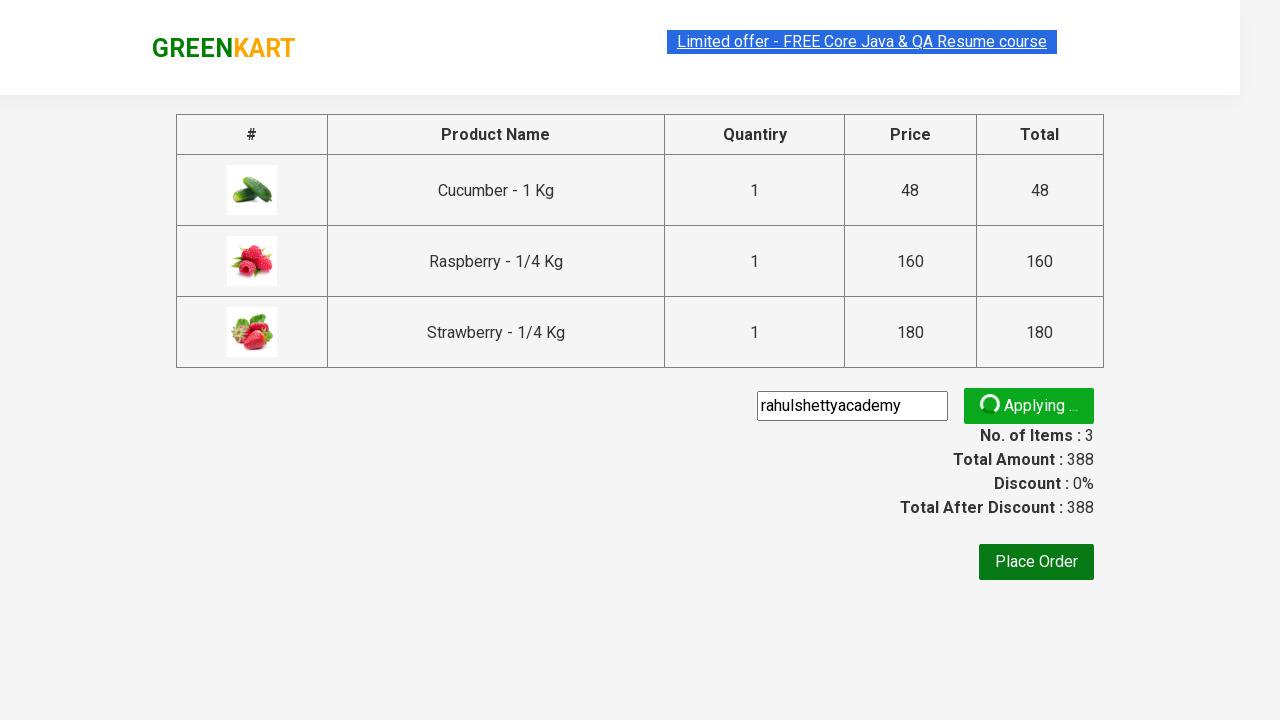

Promo validation message appeared
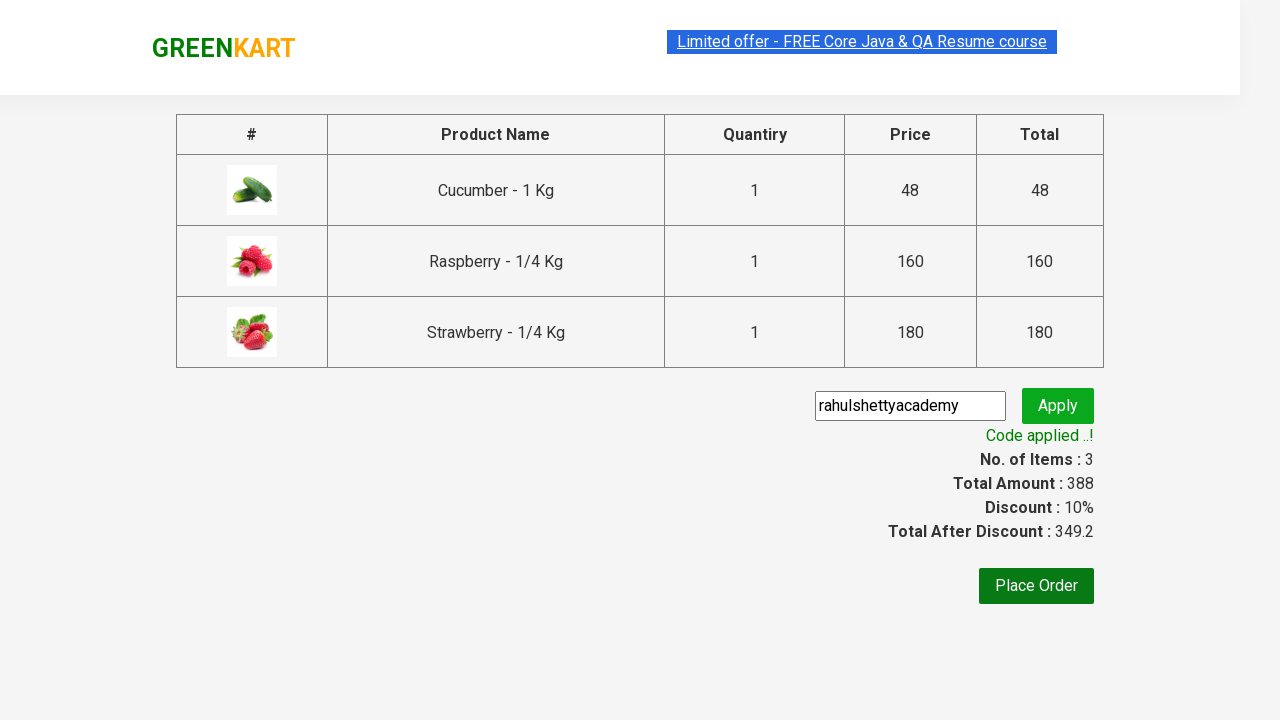

Retrieved promo validation message: 'Code applied ..!'
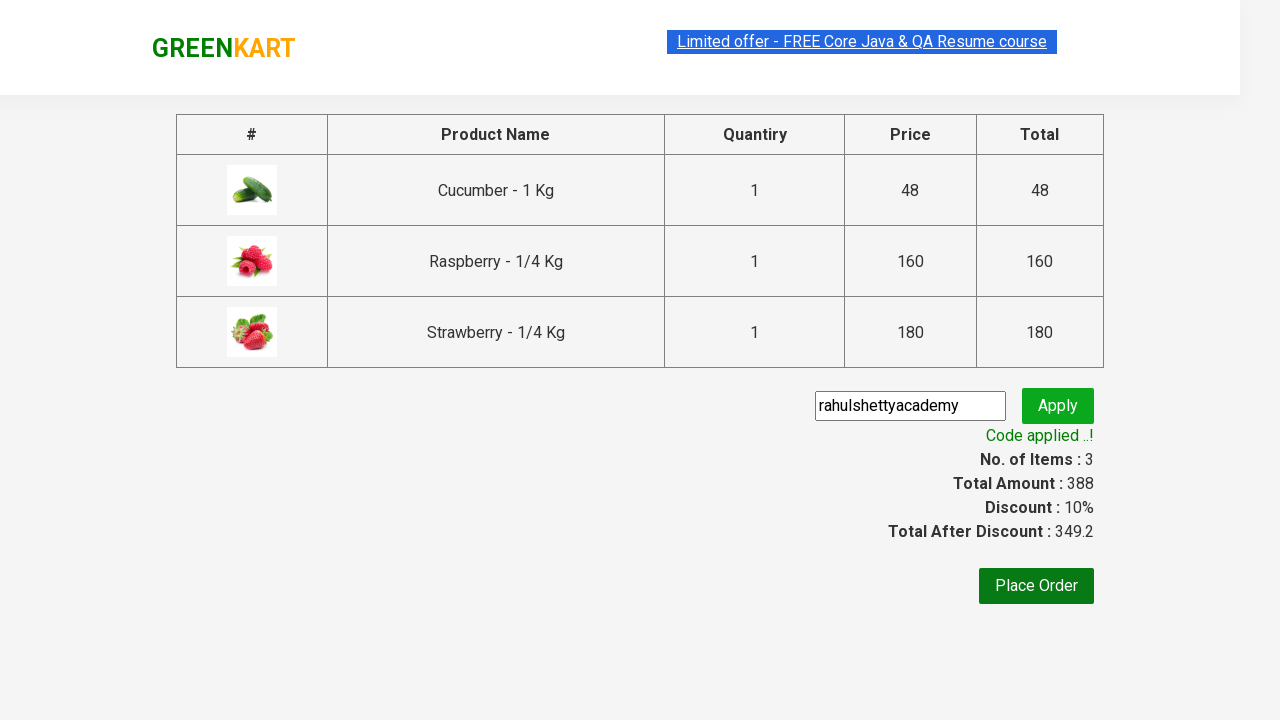

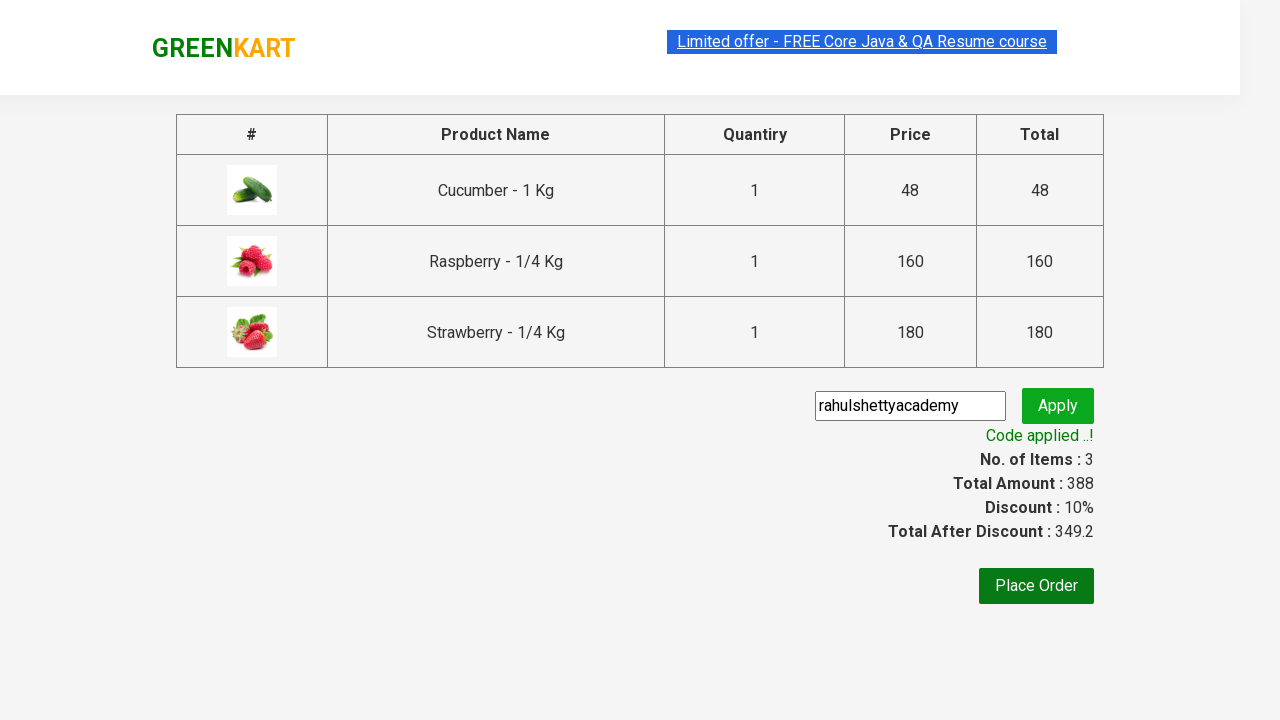